Tests window switching functionality by opening a new window, navigating to a different URL in it, and switching back to the main window

Starting URL: https://rahulshettyacademy.com/AutomationPractice/

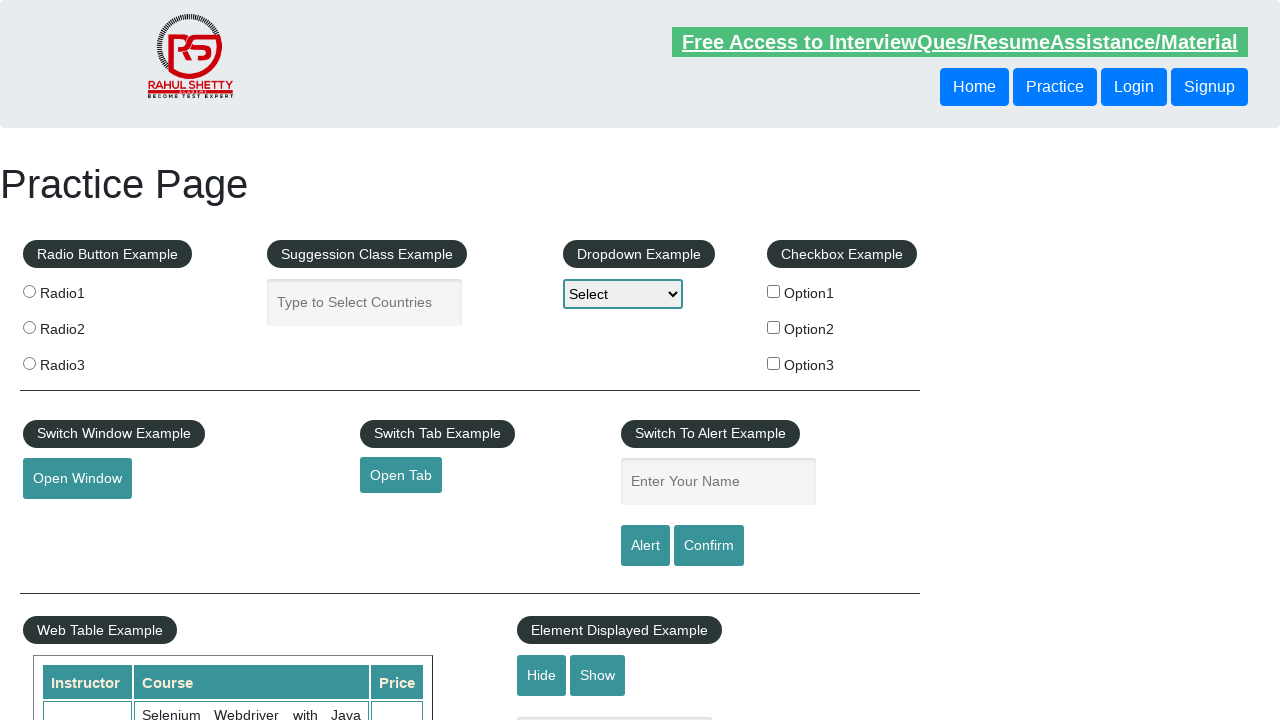

Clicked button to open new window at (77, 479) on #openwindow
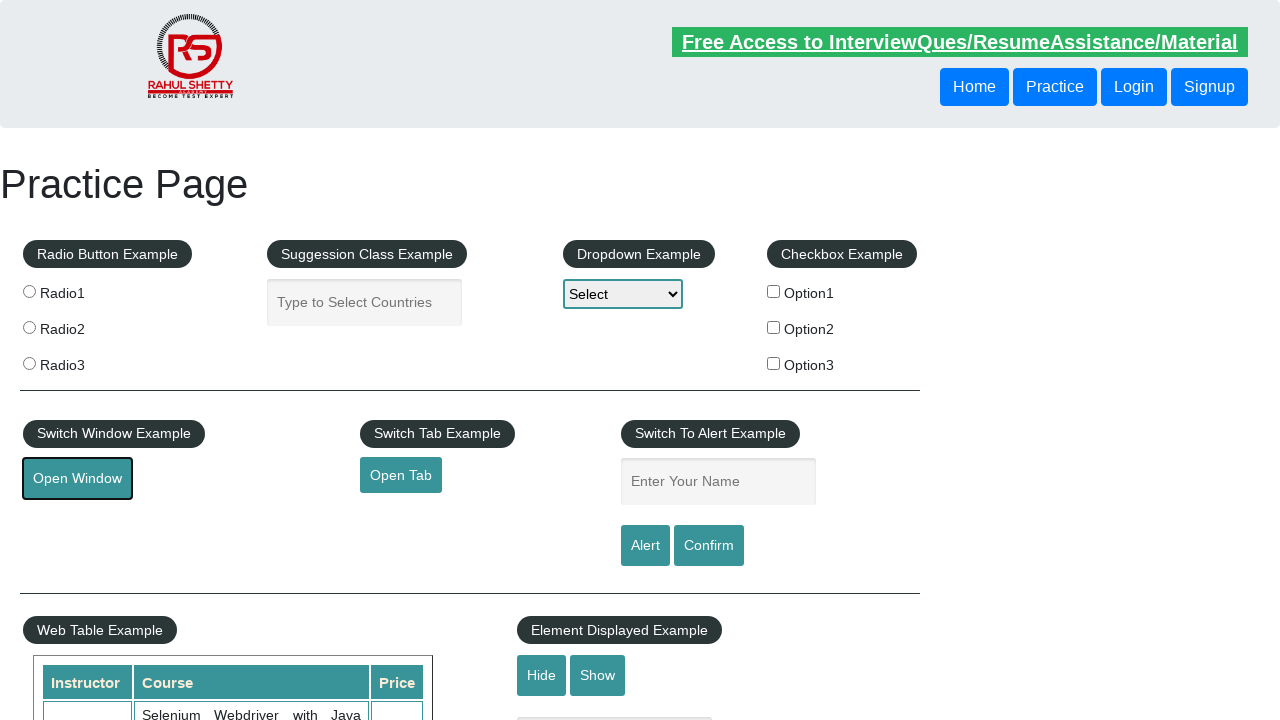

New window opened and reference obtained
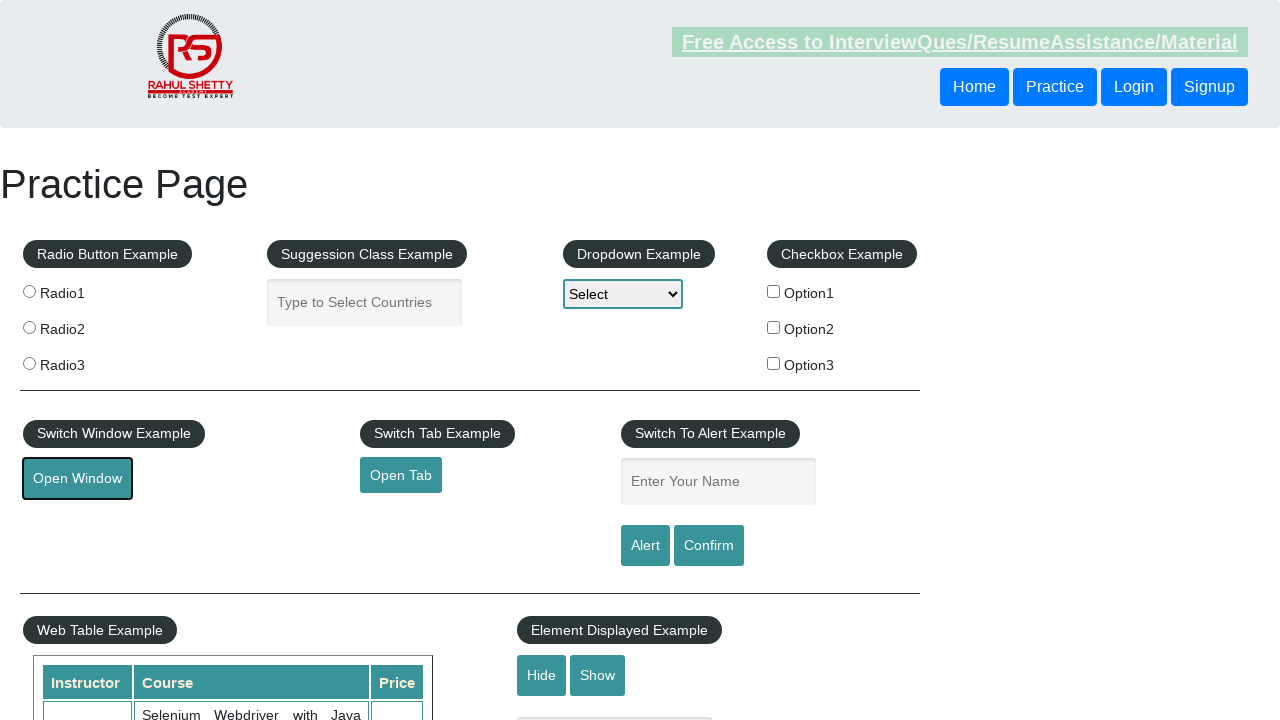

Navigated to https://www.qaclickacademy.com/ in new window
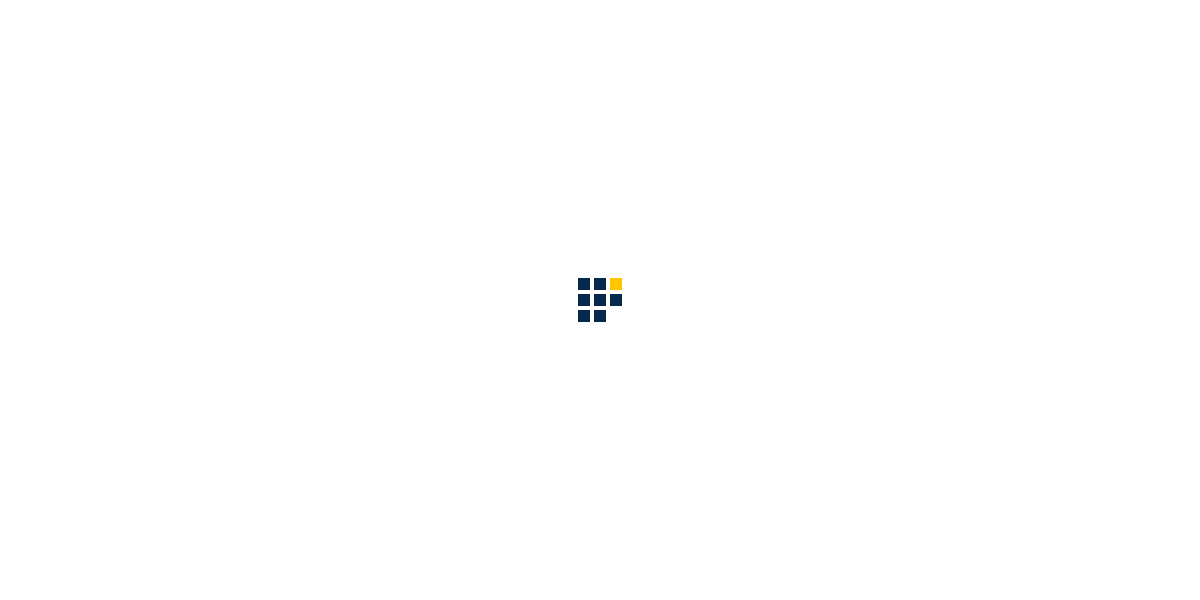

New window page loaded (domcontentloaded state)
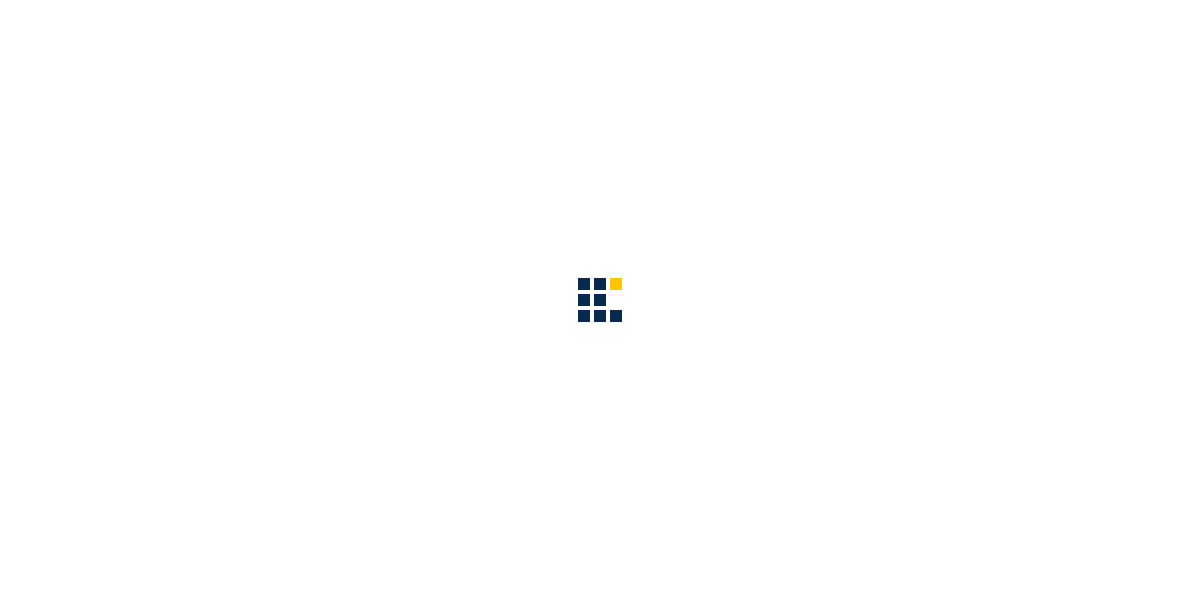

Closed new window
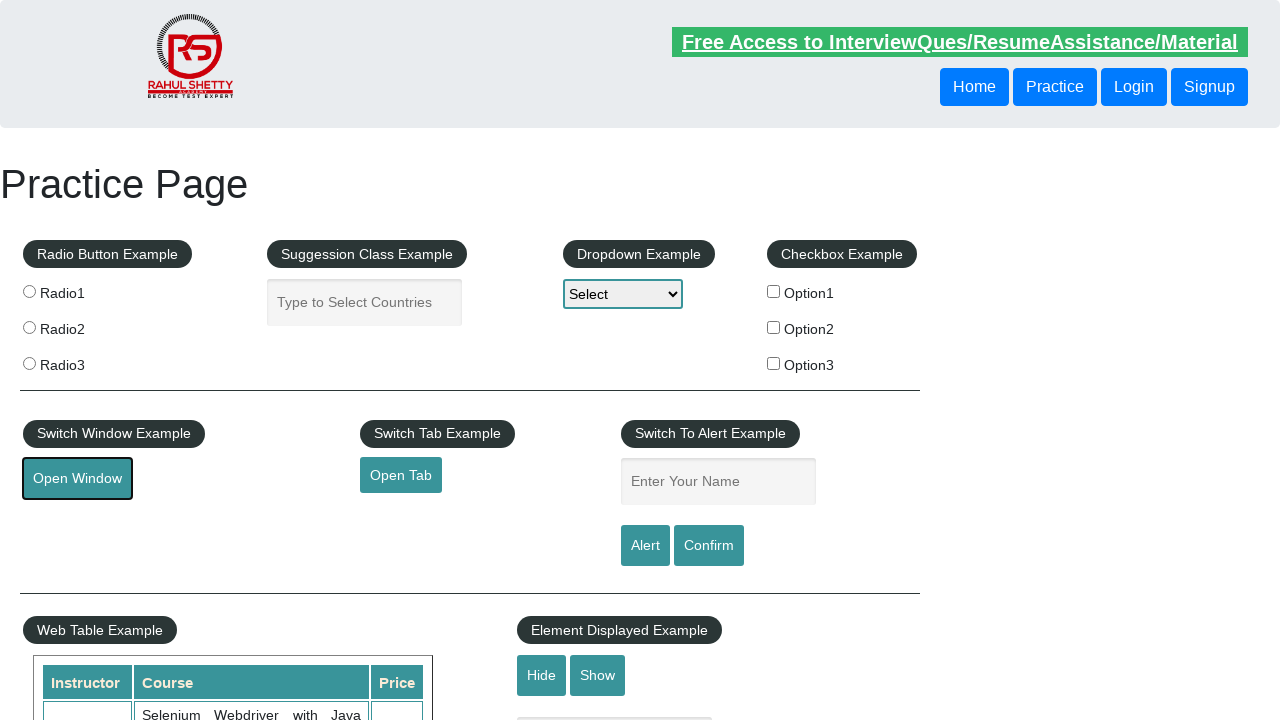

Main window page loaded (domcontentloaded state)
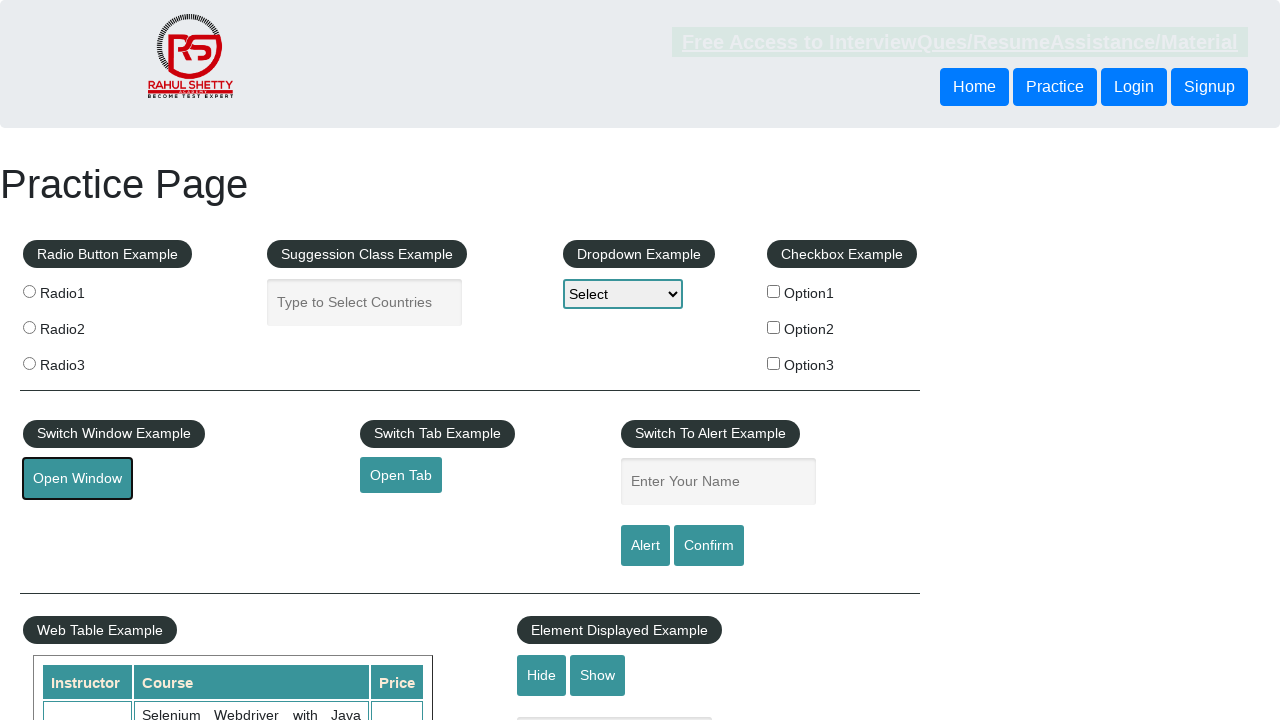

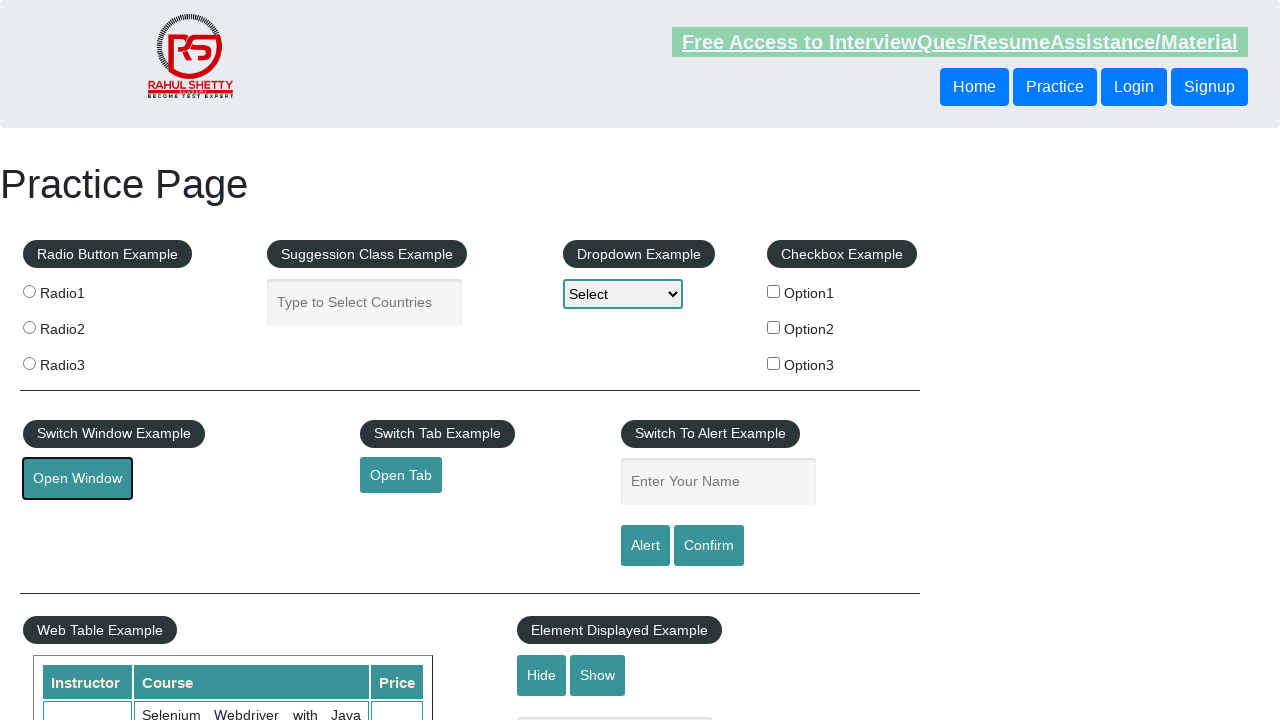